Clicks on Submit New Language menu item and verifies the submenu text

Starting URL: http://www.99-bottles-of-beer.net/

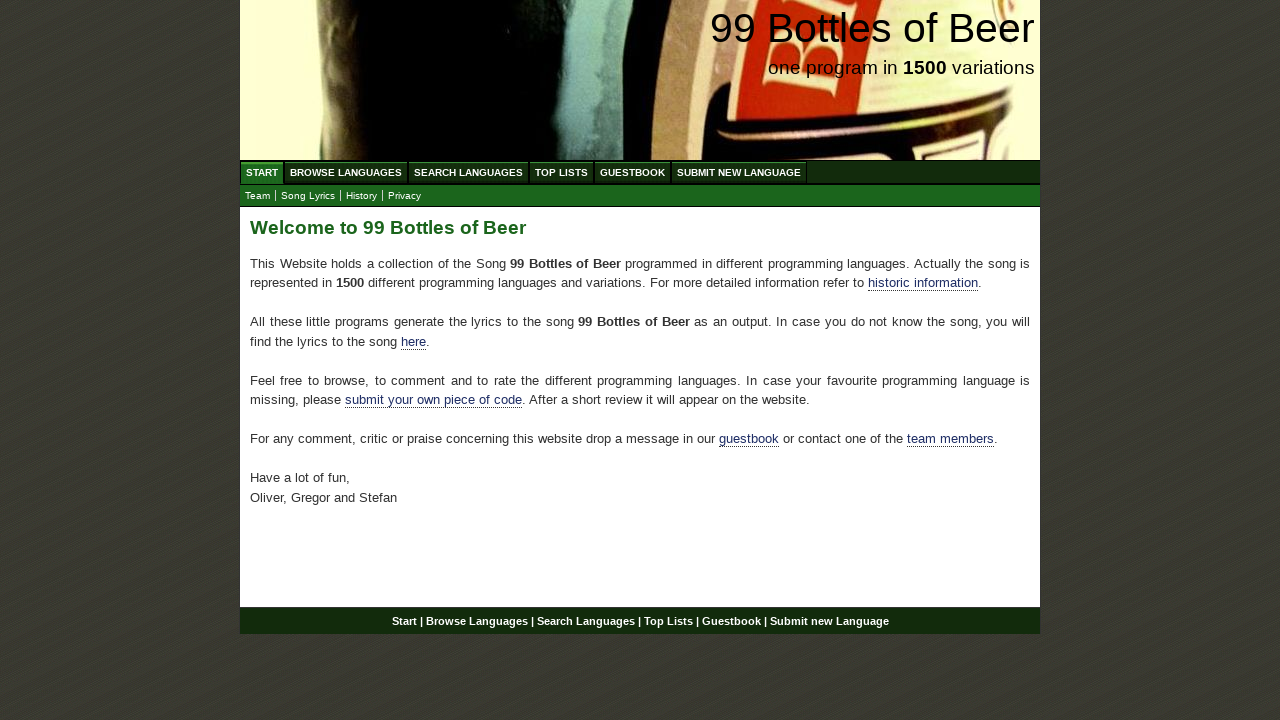

Clicked on Submit New Language menu item at (739, 172) on xpath=//body/div[@id='wrap']/div[@id='navigation']/ul[@id='menu']/li/a[@href='/s
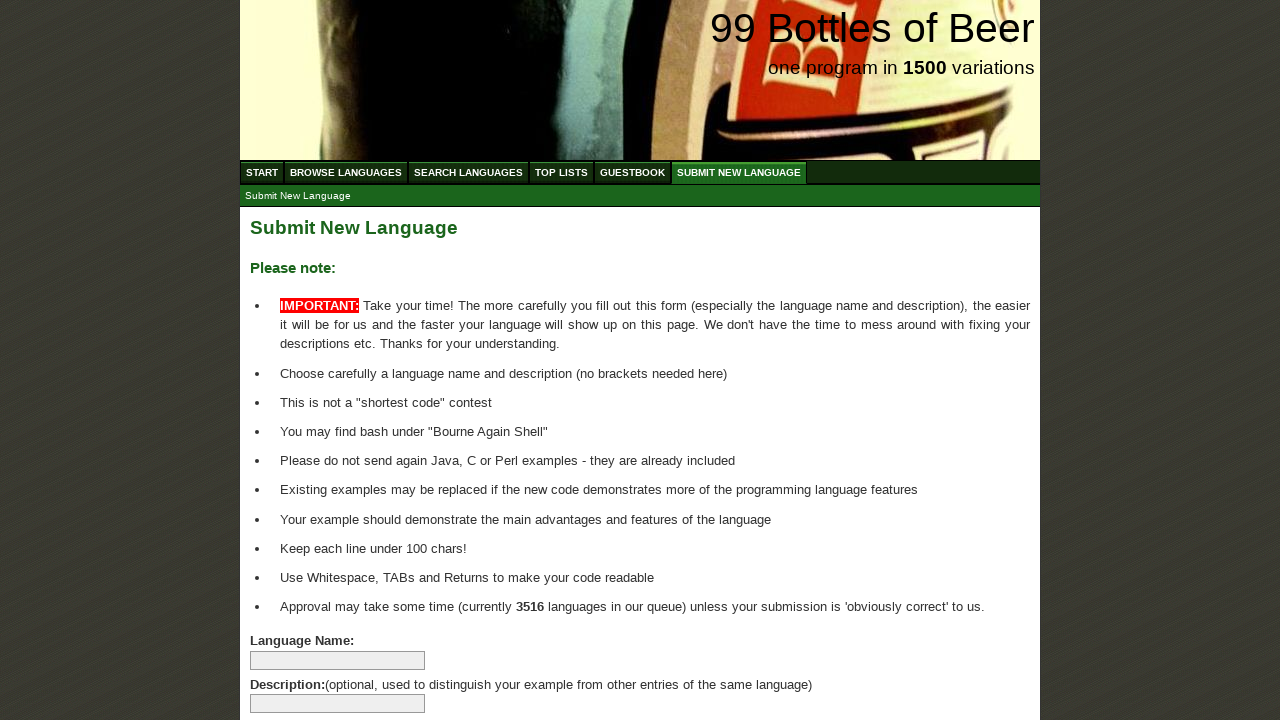

Located submenu item for Submit New Language
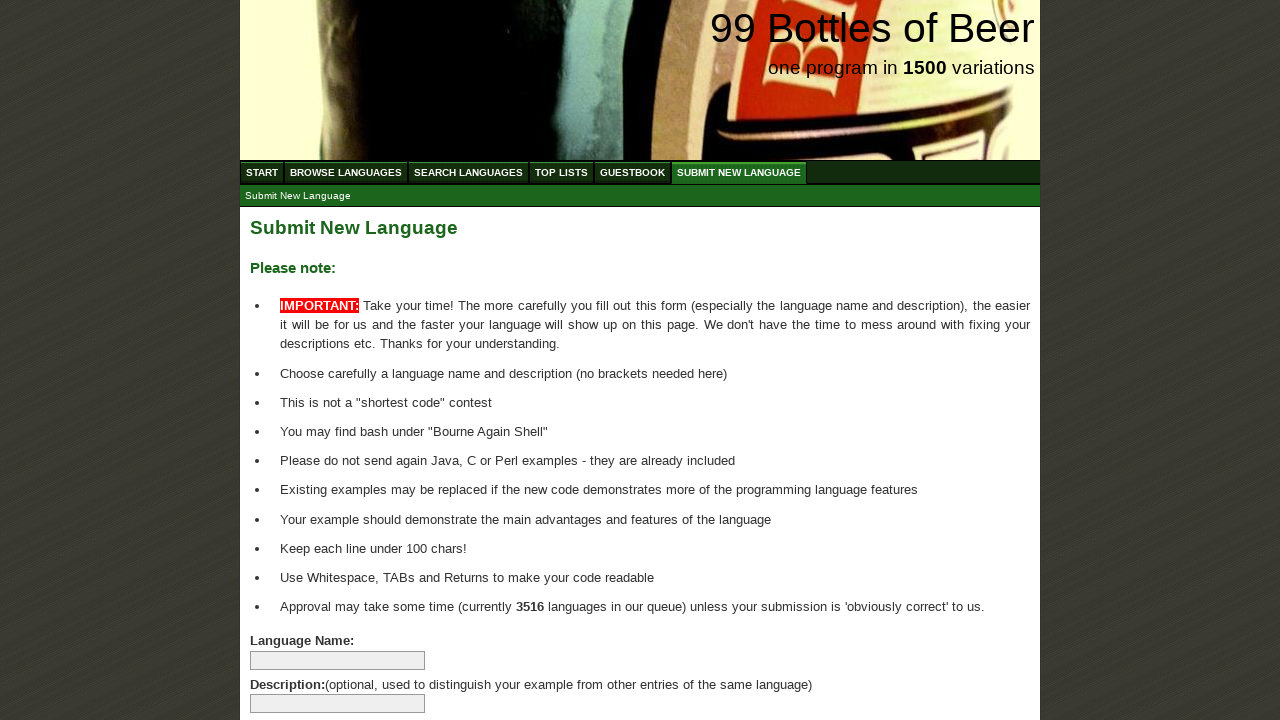

Verified submenu text matches 'submit new language'
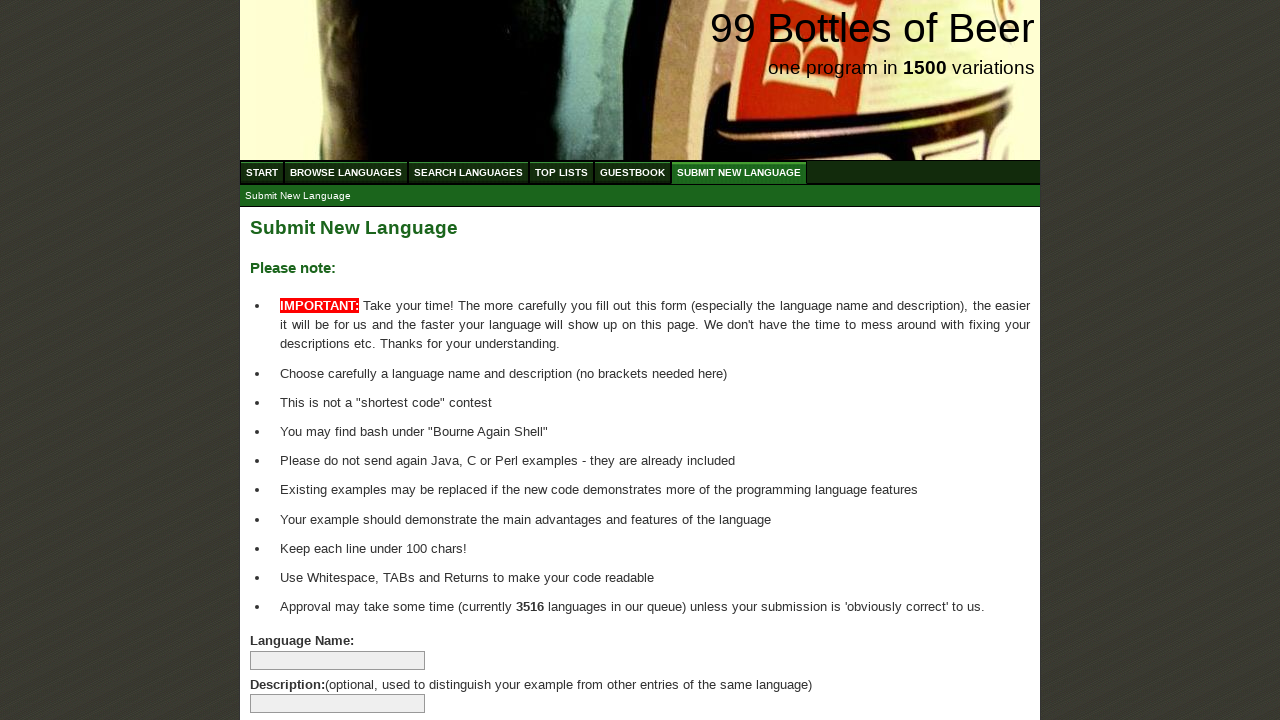

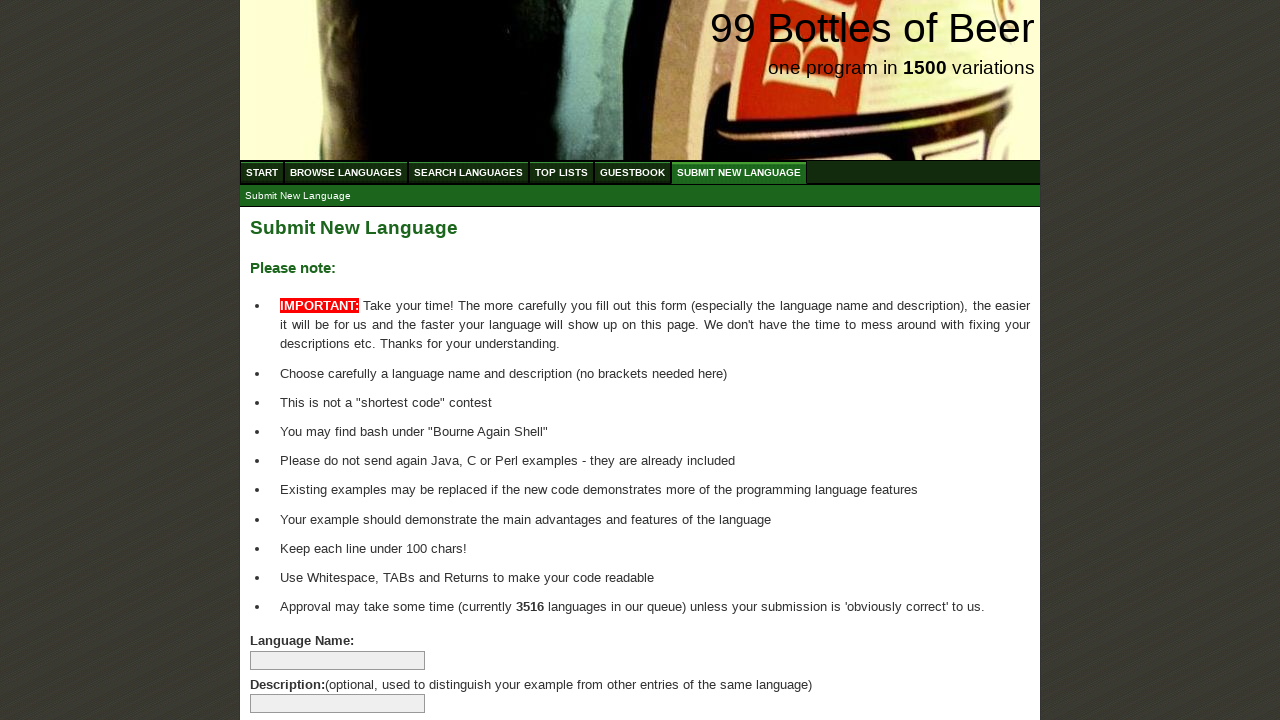